Tests the functionality of filtering football matches by clicking "All matches" button and selecting Spain from the country dropdown

Starting URL: https://www.adamchoi.co.uk/overs/detailed

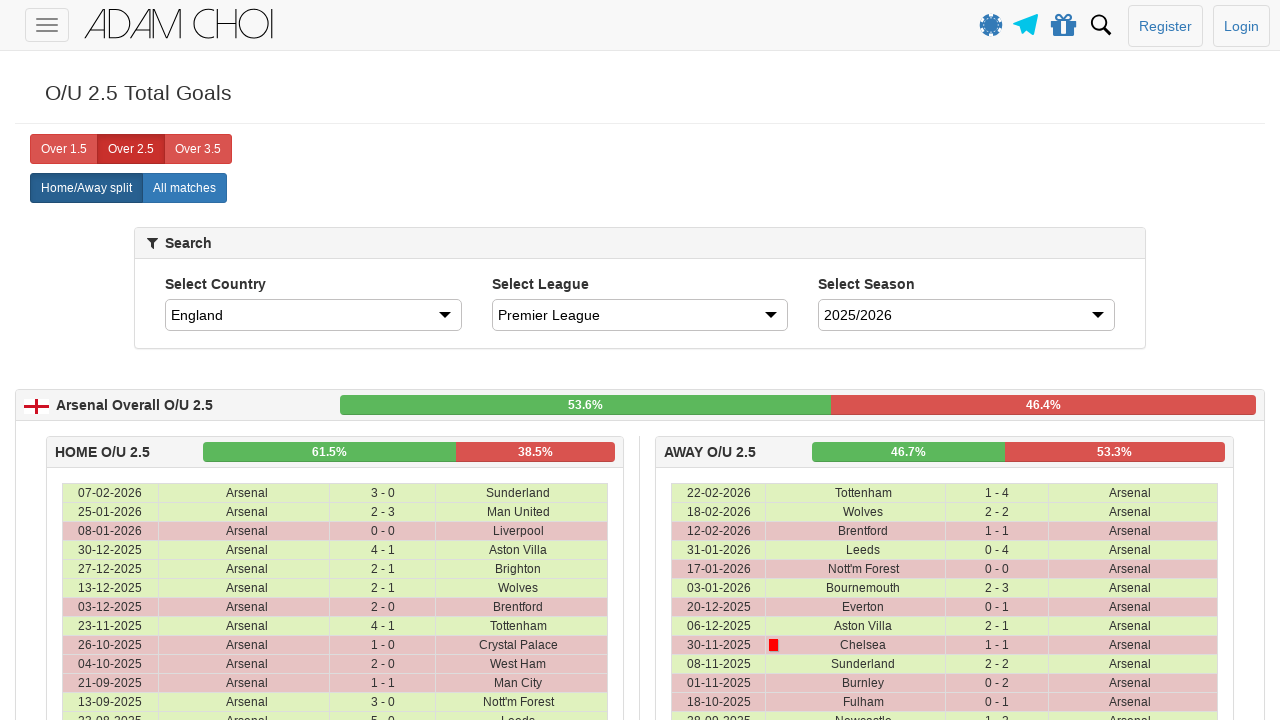

Clicked 'All matches' button to display all football matches at (184, 188) on xpath=//label[@analytics-event='All matches']
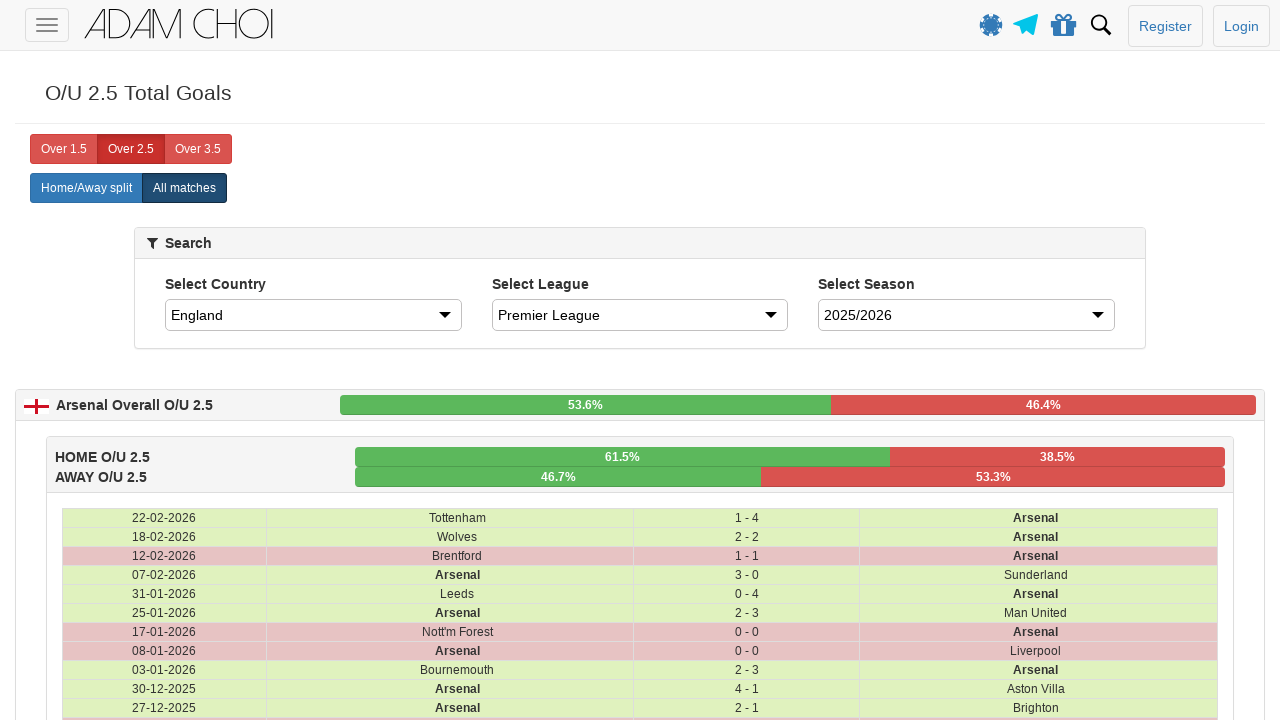

Selected 'Spain' from the country dropdown filter on #country
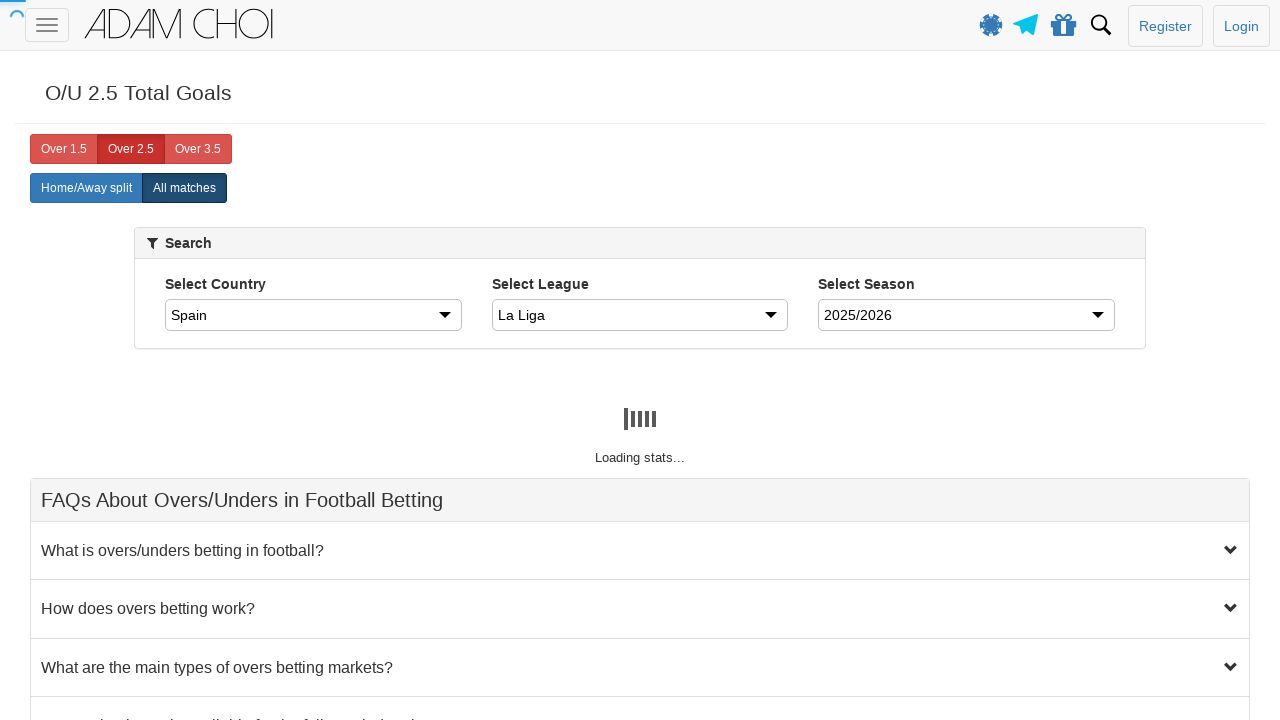

Waited 3 seconds for filtered results to load
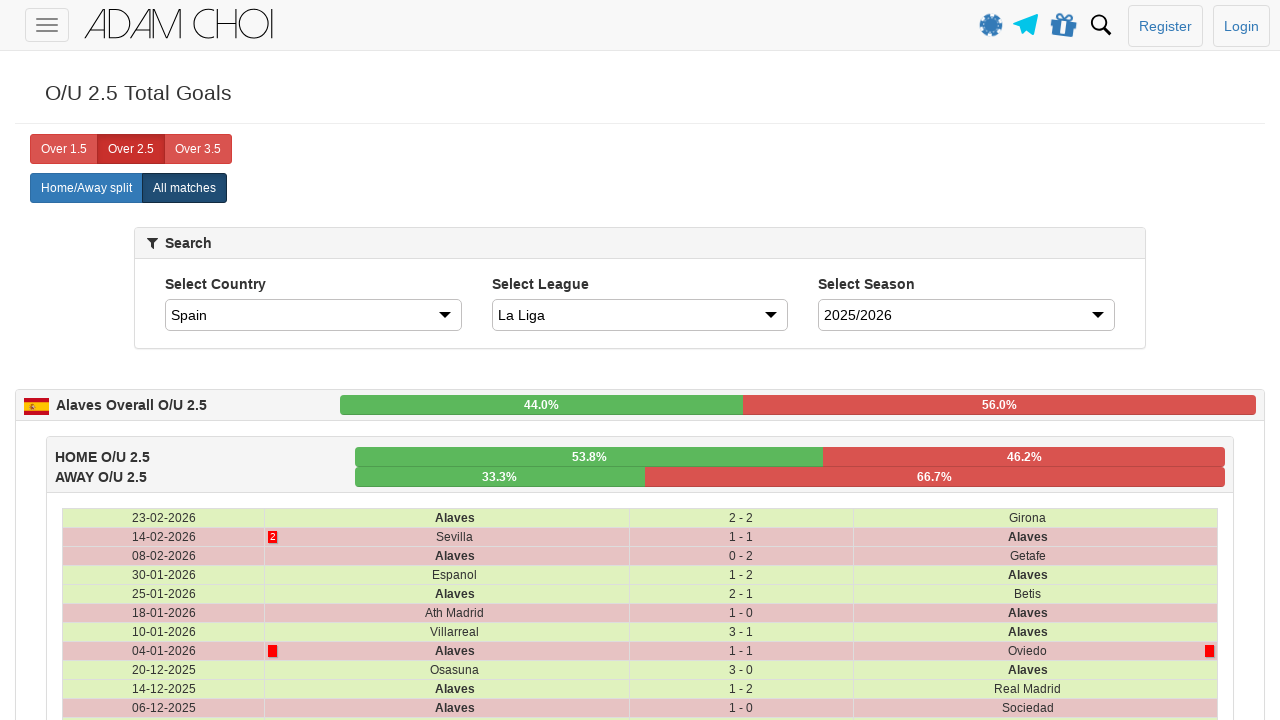

Verified that match data is present in the table by waiting for table rows
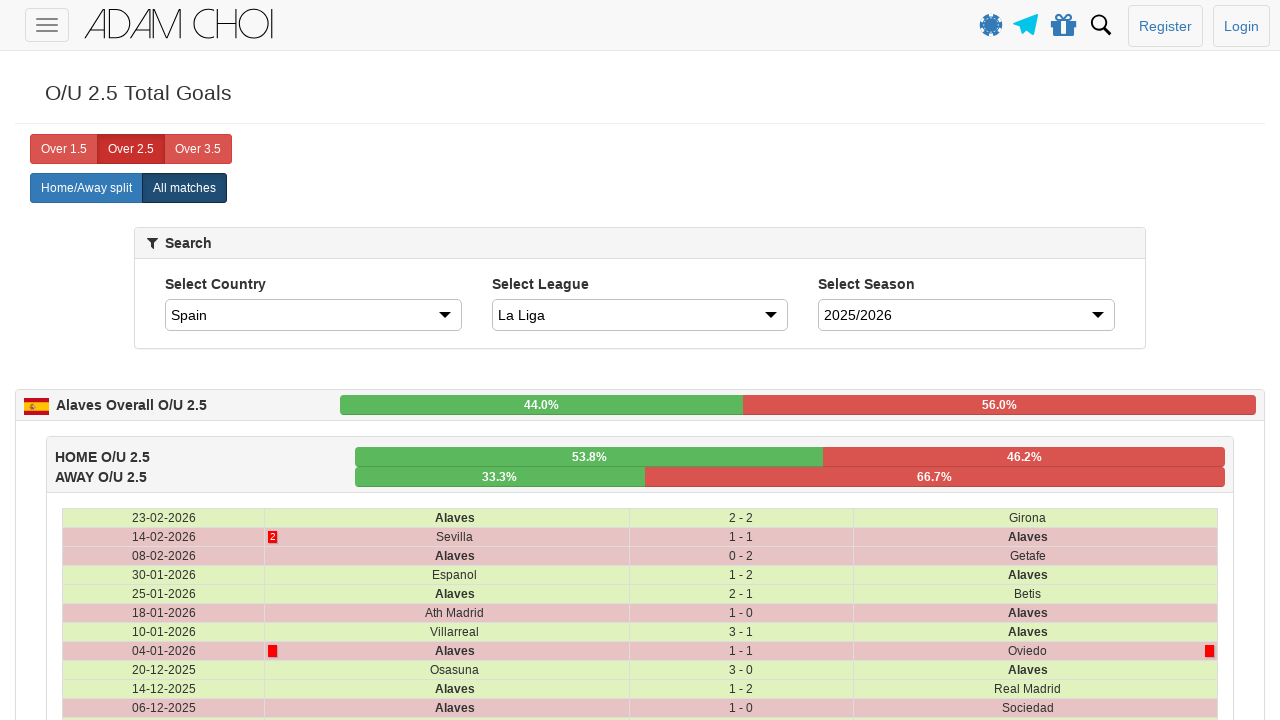

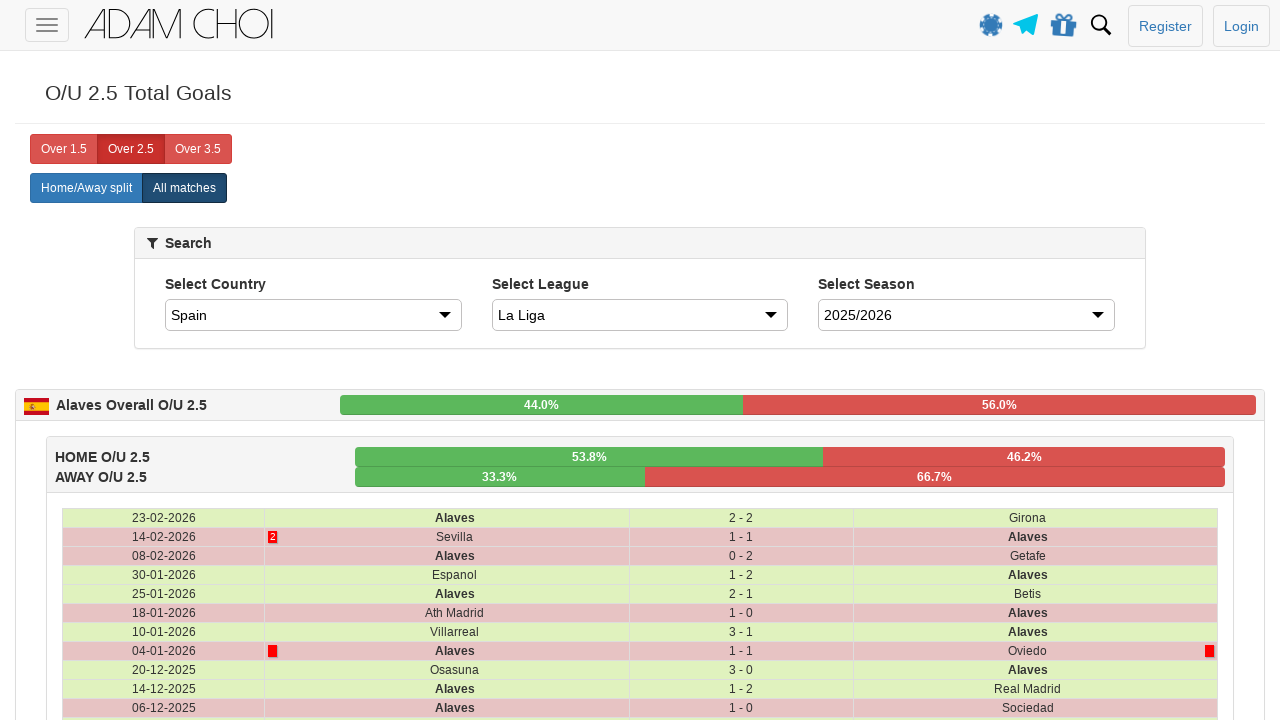